Tests explicit wait functionality by waiting for a price to change to $100, then clicking a book button, calculating a mathematical answer based on a displayed value, and submitting the solution.

Starting URL: http://suninjuly.github.io/explicit_wait2.html

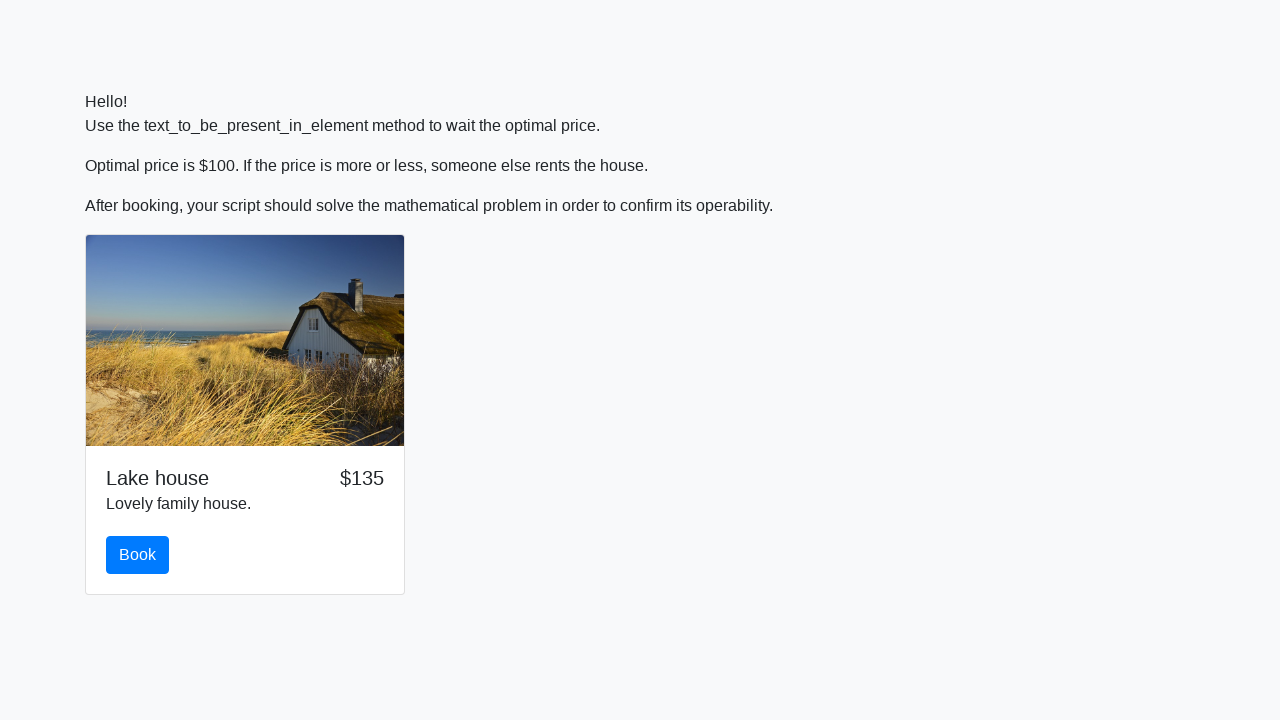

Waited for price to change to $100
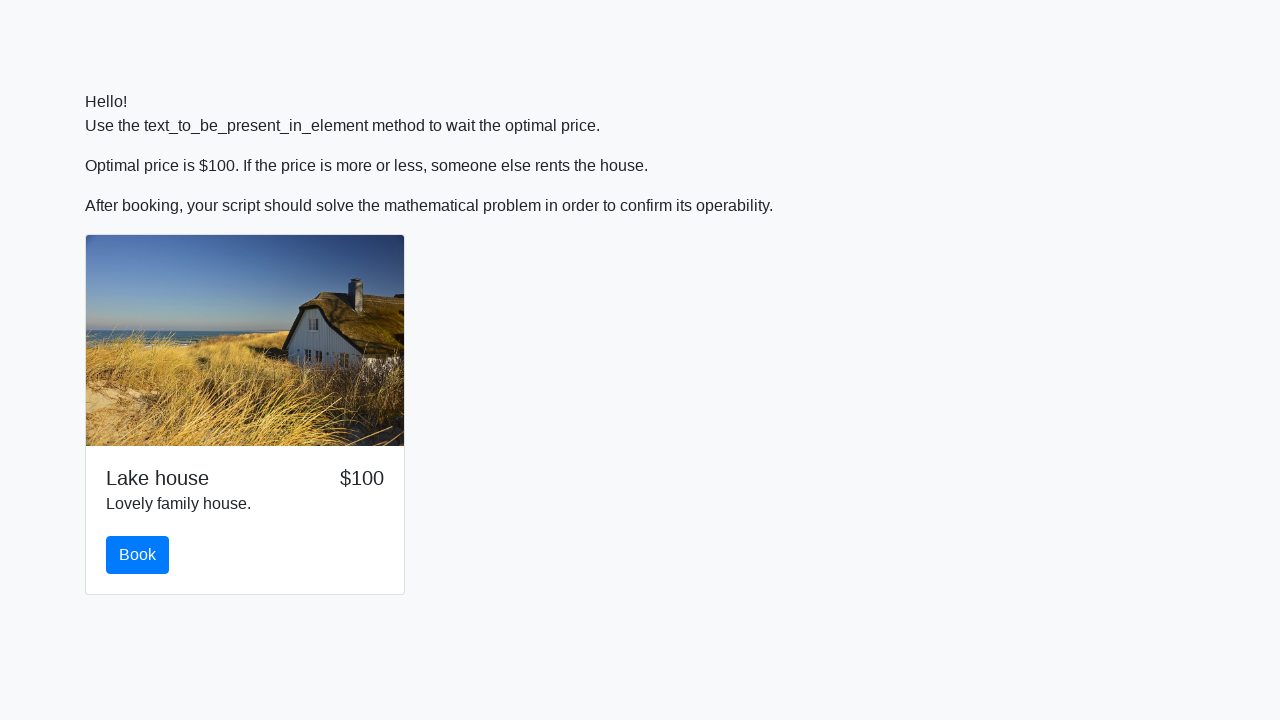

Clicked the book button at (138, 555) on #book
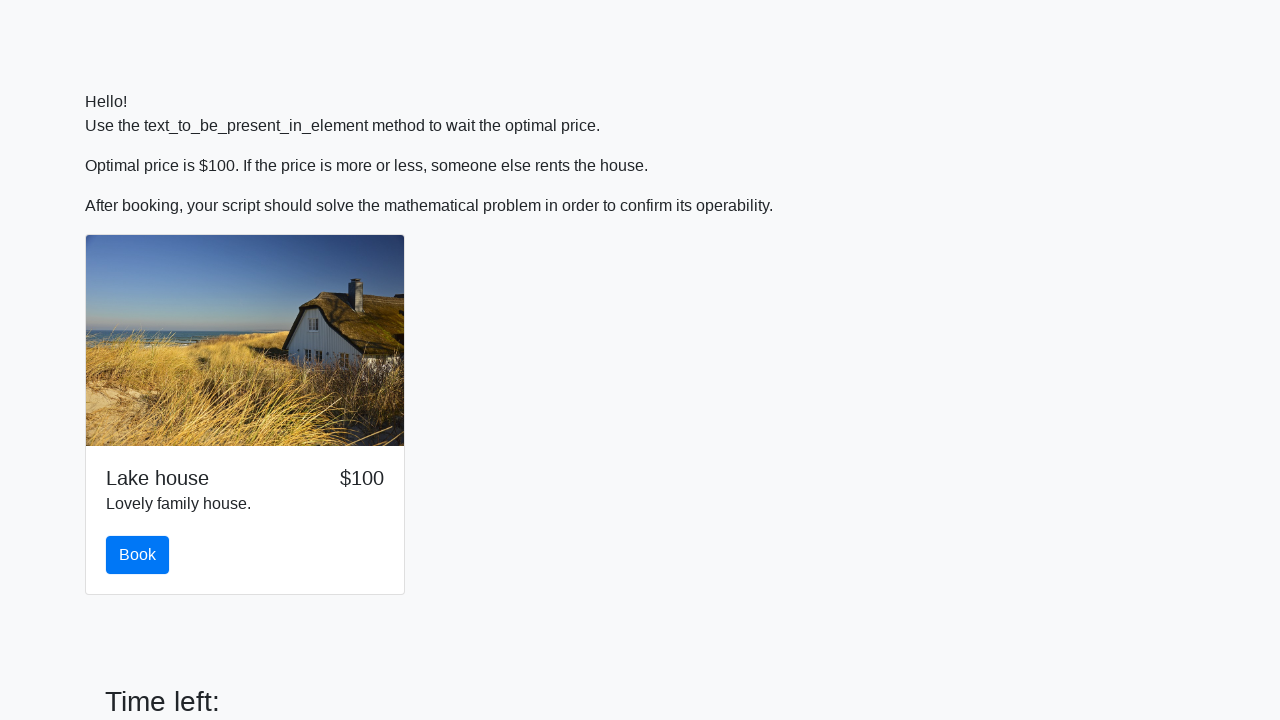

Retrieved input value: 662
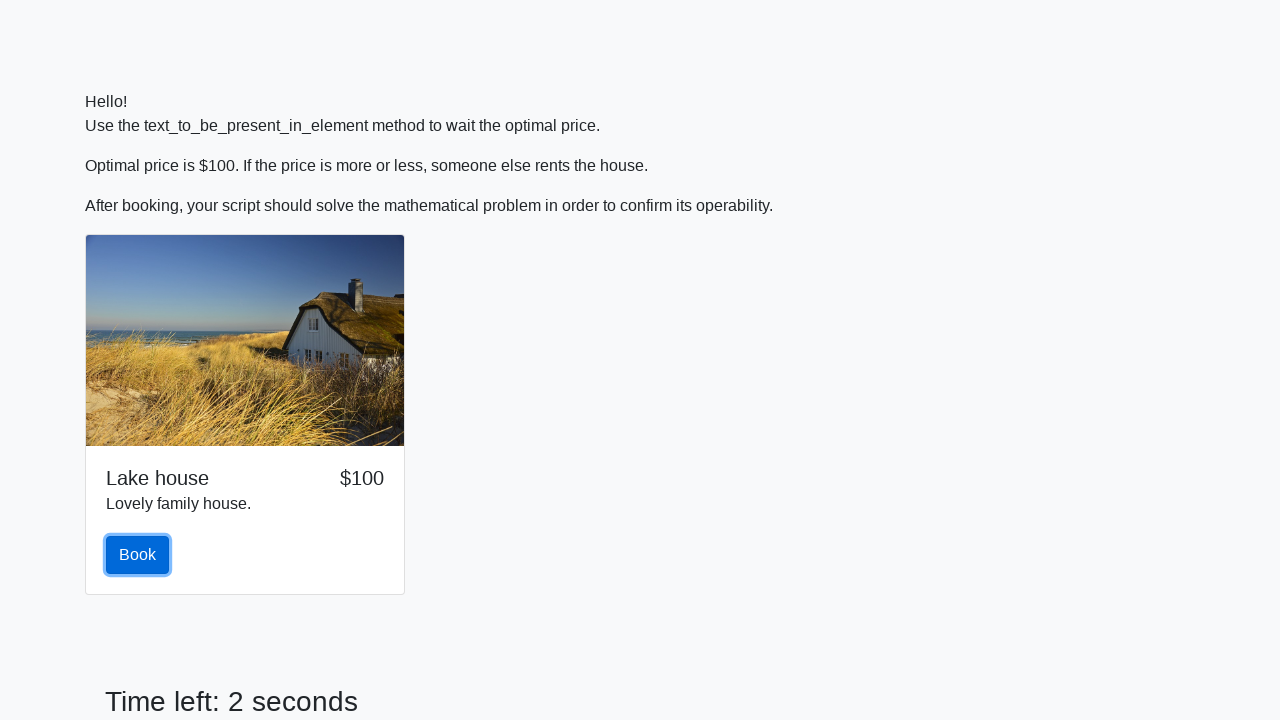

Calculated mathematical answer: 2.221222400913369
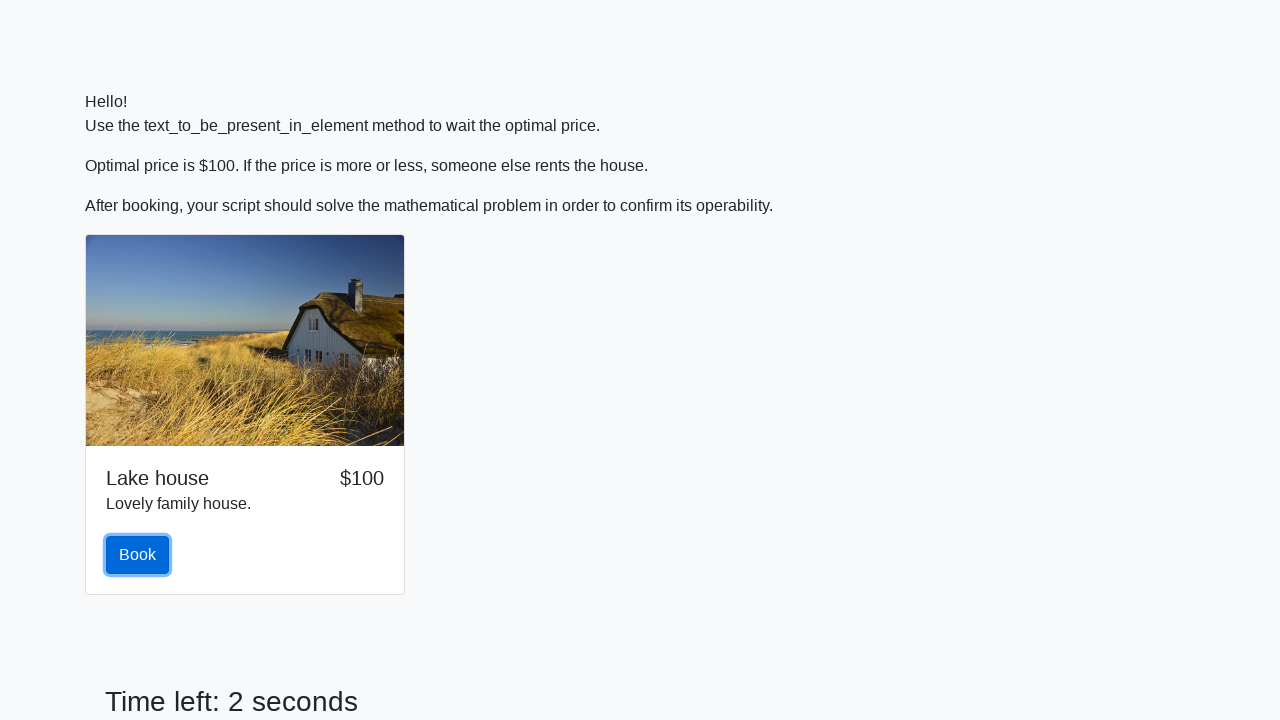

Filled answer field with calculated value on #answer
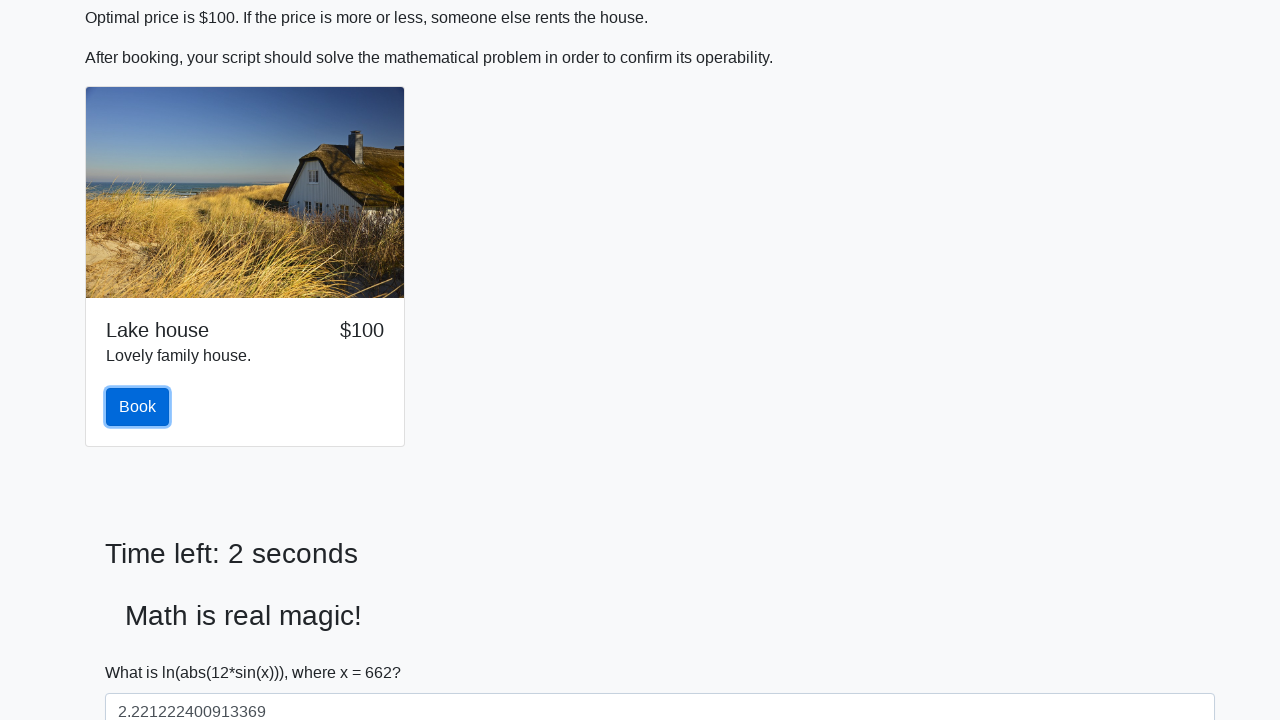

Clicked the solve button to submit the solution at (143, 651) on #solve
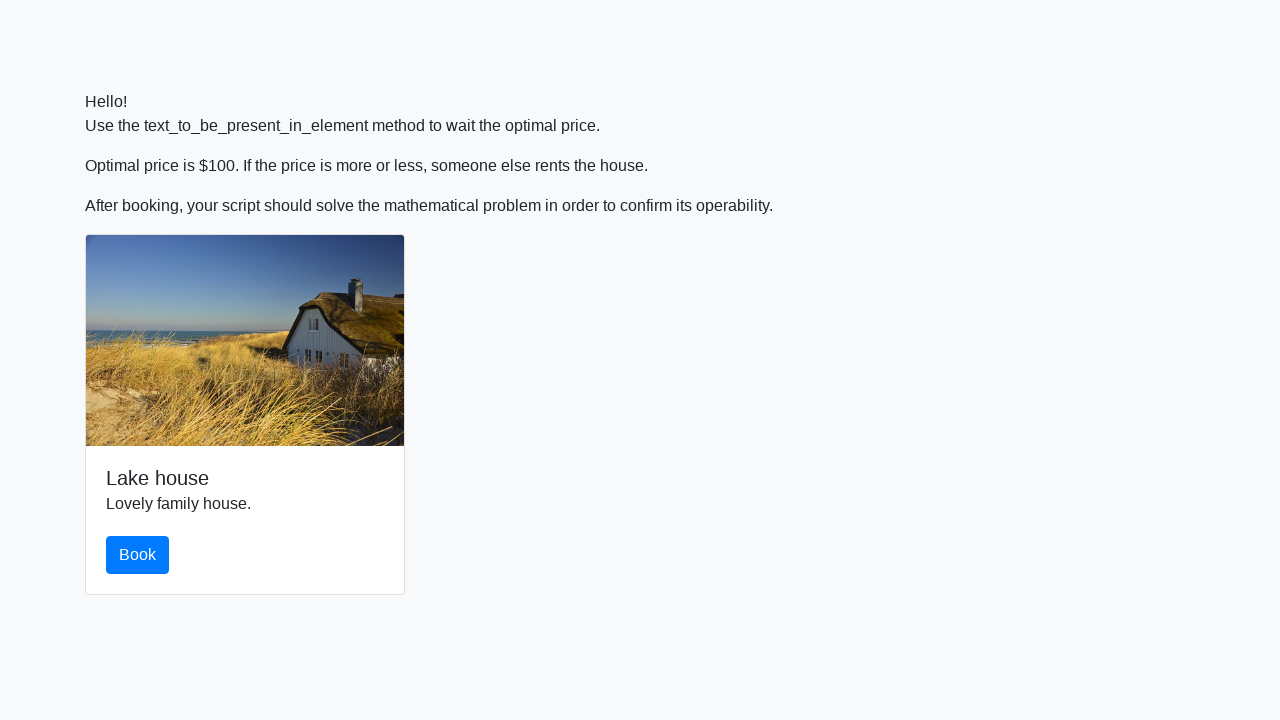

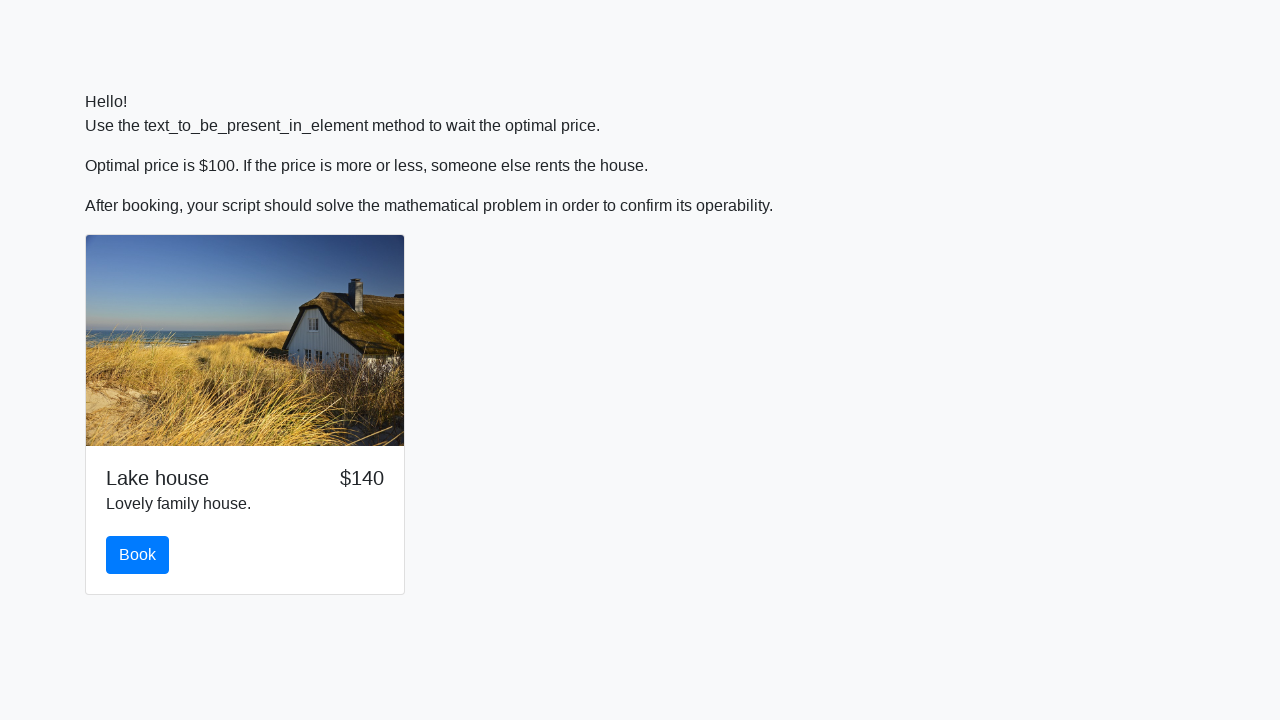